Tests dropdown selection by selecting "Opel" from a select element

Starting URL: https://www.w3schools.com/tags/tryit.asp?filename=tryhtml_select

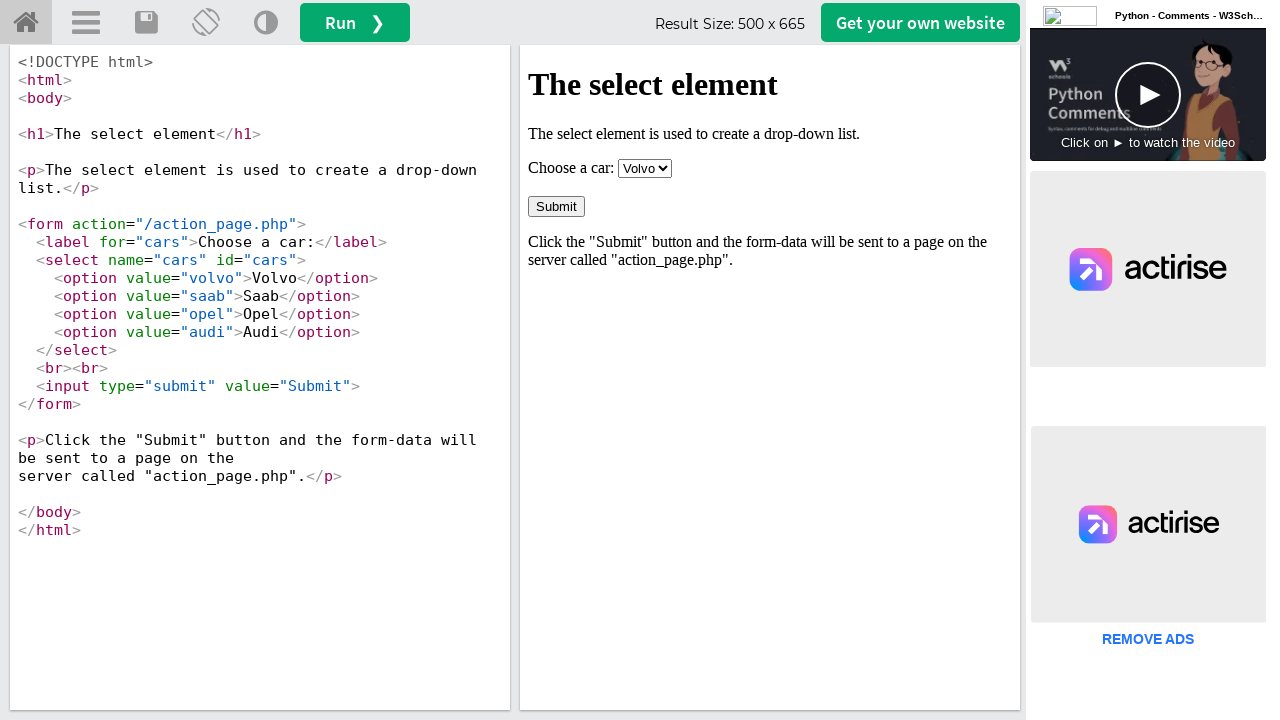

Located iframe#iframeResult containing the dropdown
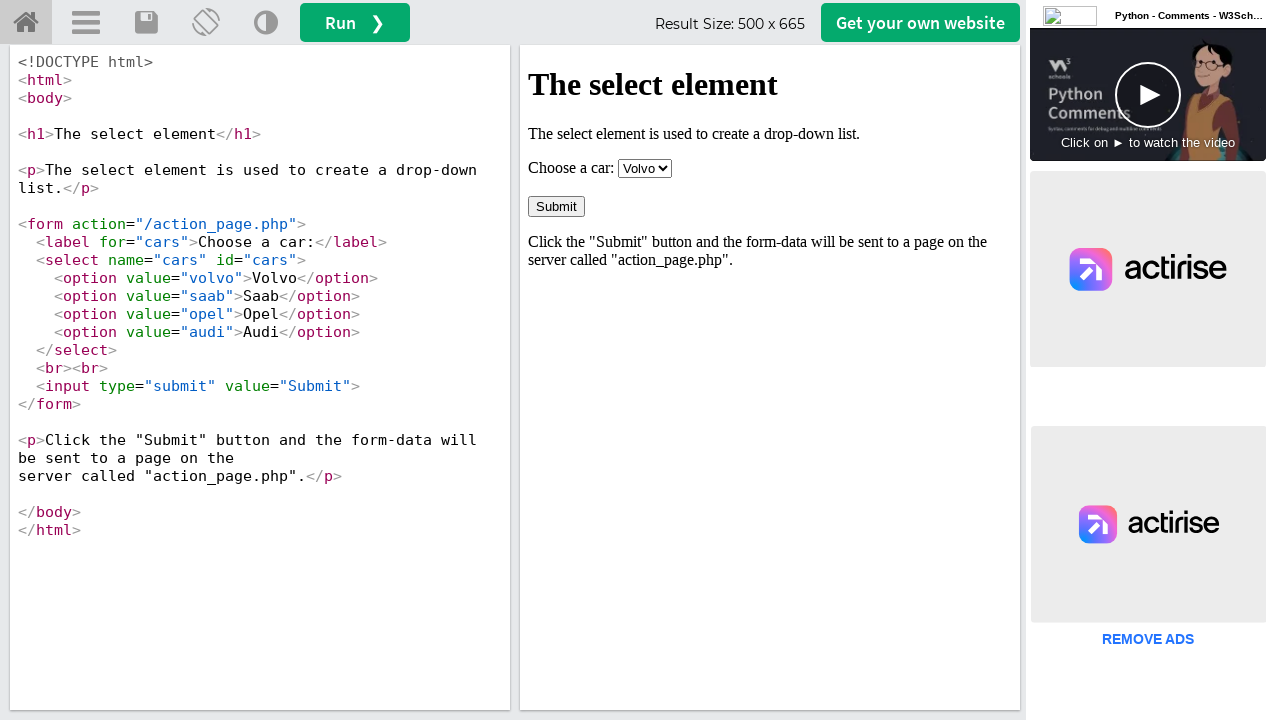

Selected 'Opel' from the dropdown select element on iframe#iframeResult >> nth=0 >> internal:control=enter-frame >> select
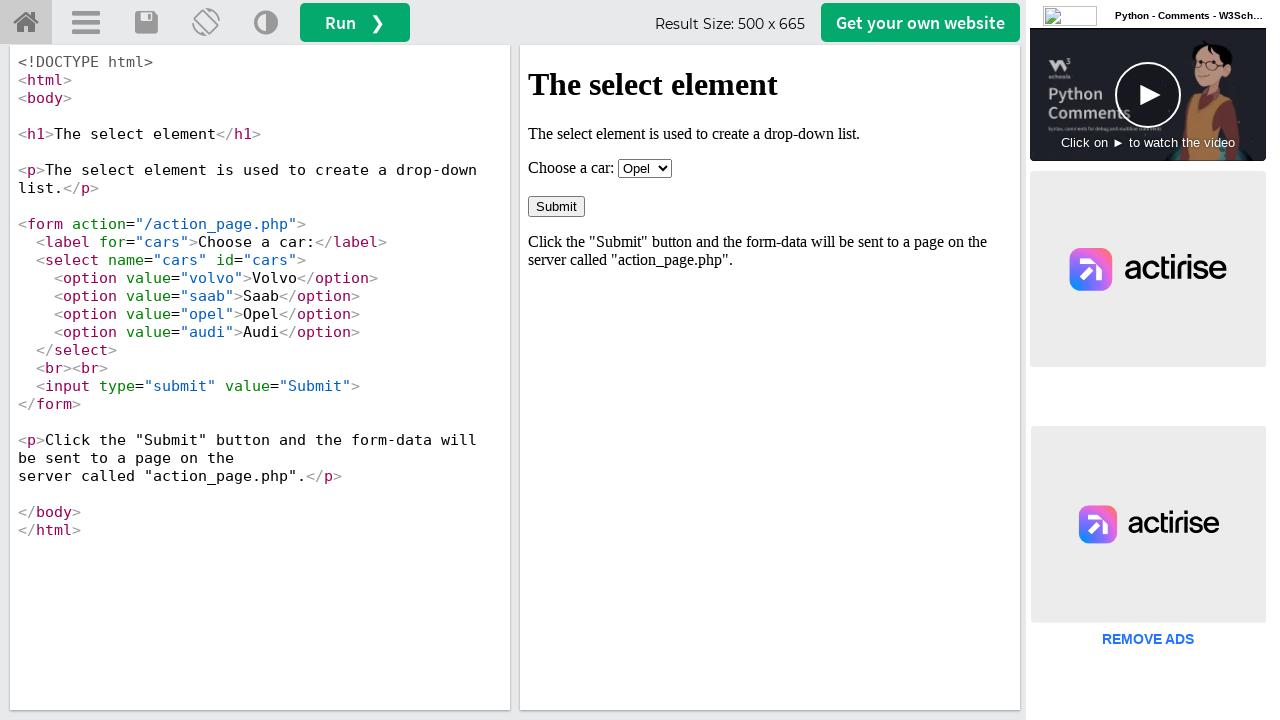

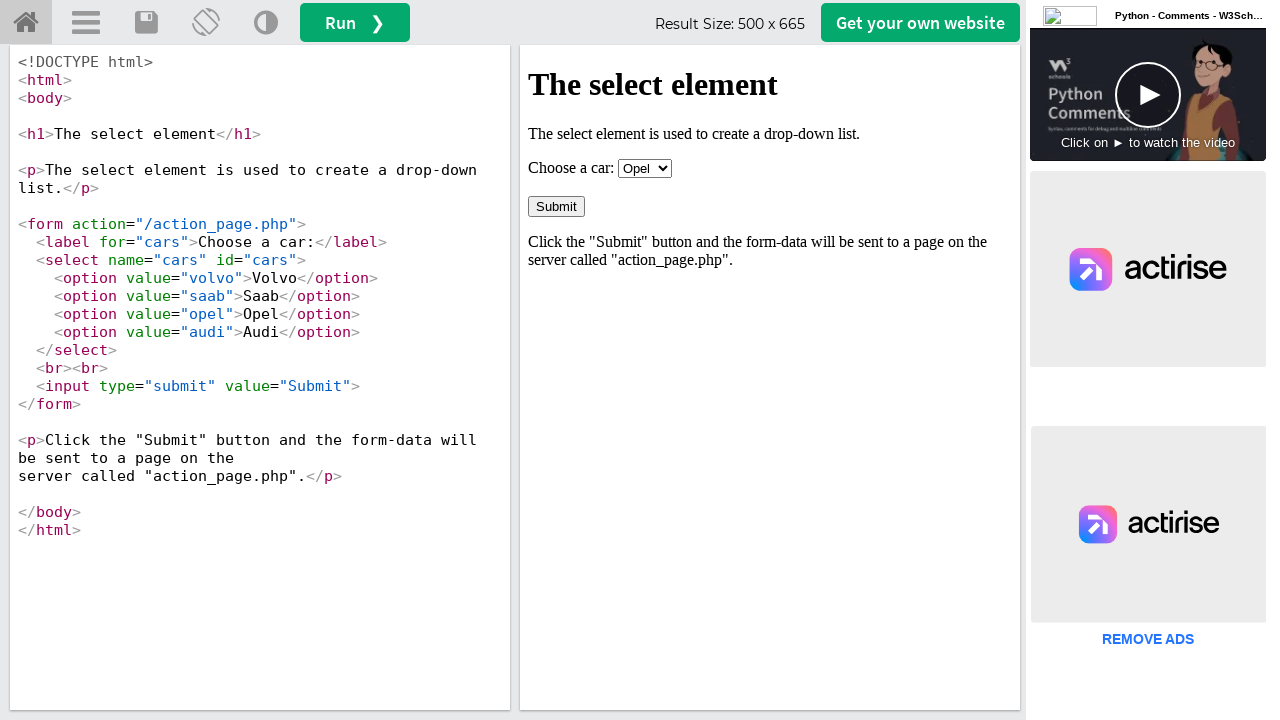